Tests e-commerce functionality by navigating to a product page, adding it to cart, and returning to homepage

Starting URL: https://www.demoblaze.com/index.html

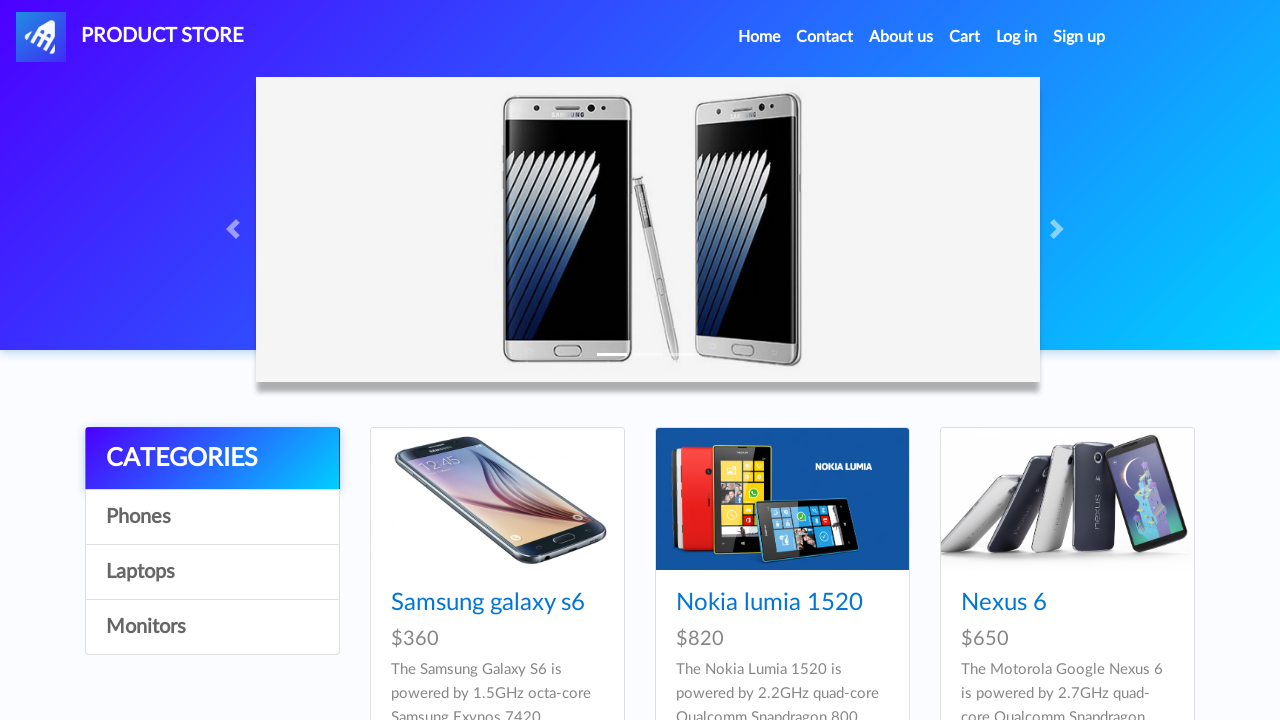

Clicked on Samsung galaxy s6 product link at (488, 603) on text=Samsung galaxy s6
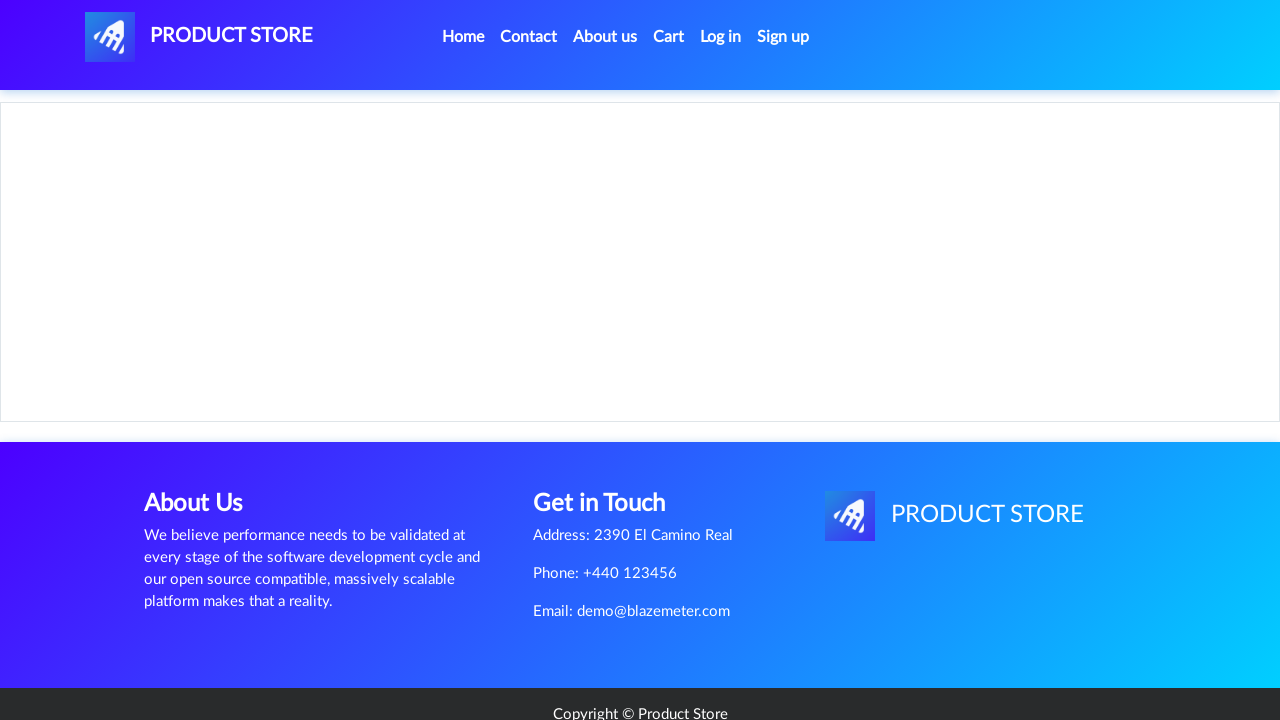

Clicked Add to cart button at (610, 440) on text=Add to cart
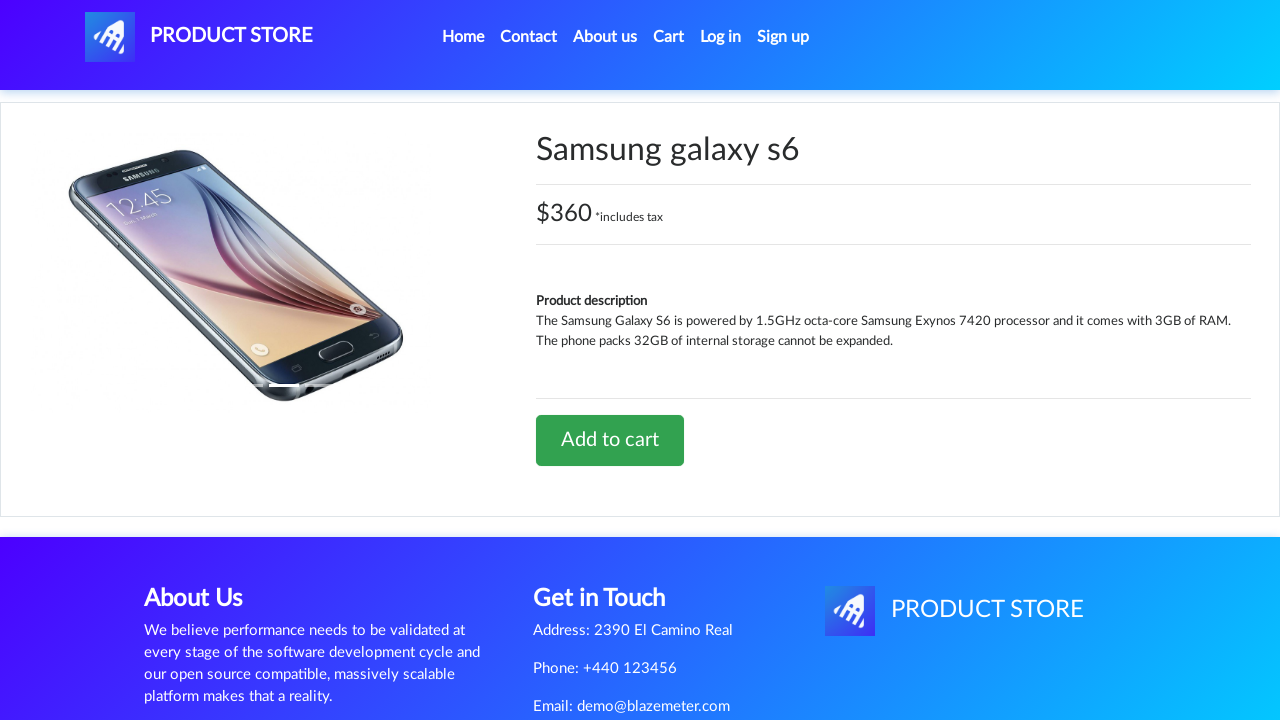

Accepted confirmation alert dialog
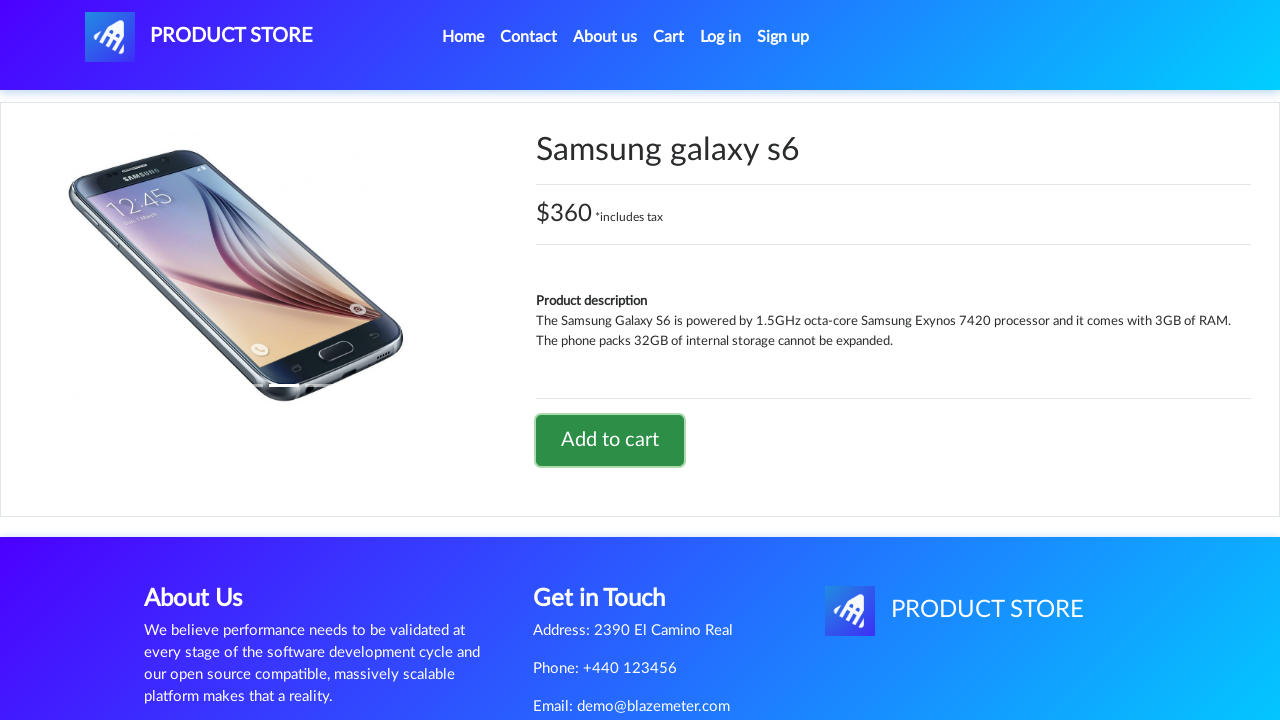

Clicked PRODUCT STORE logo to return to homepage at (199, 37) on #nava
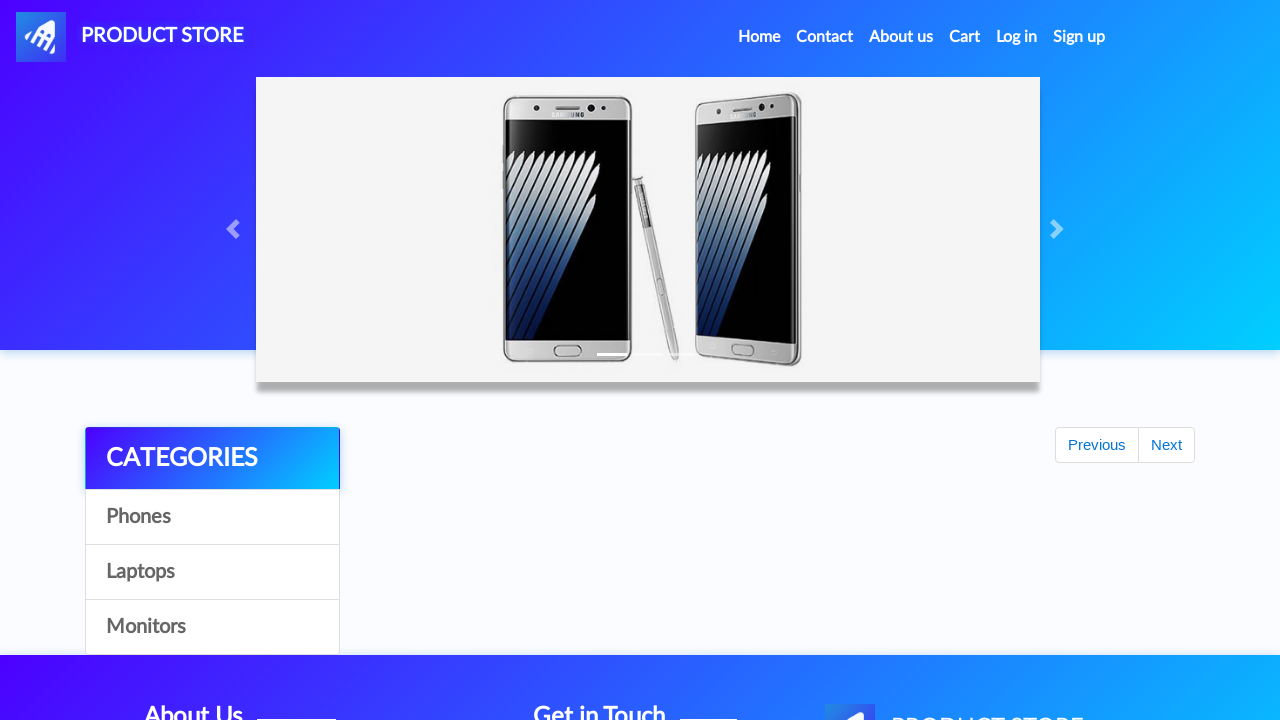

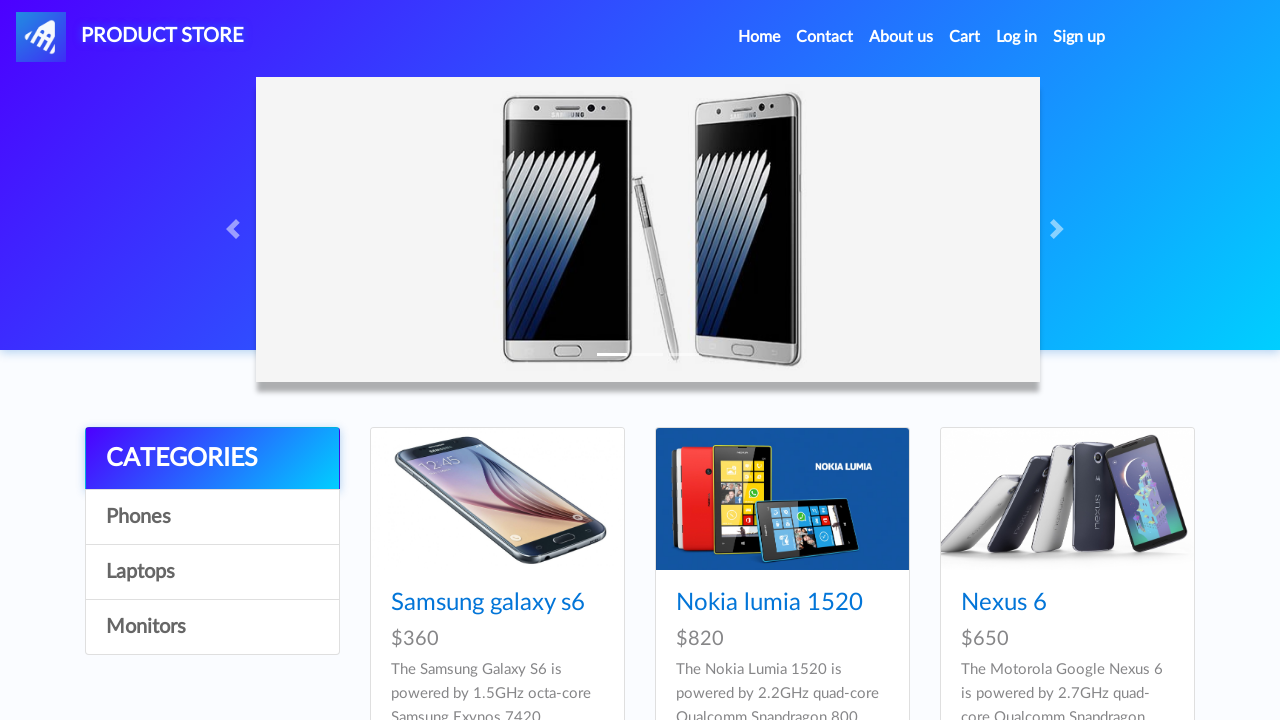